Tests dynamic loading page by clicking start button and waiting up to 8 seconds for the "Hello World!" message to appear

Starting URL: http://the-internet.herokuapp.com/dynamic_loading/2

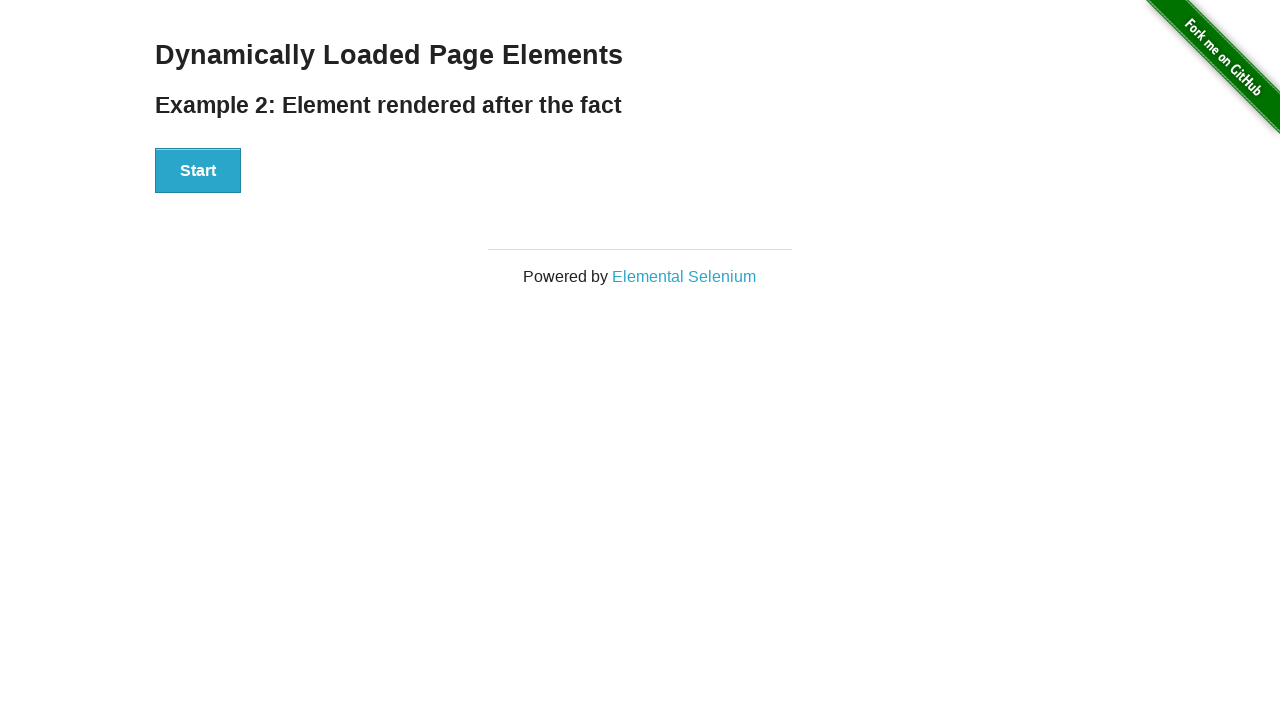

Navigated to dynamic loading page
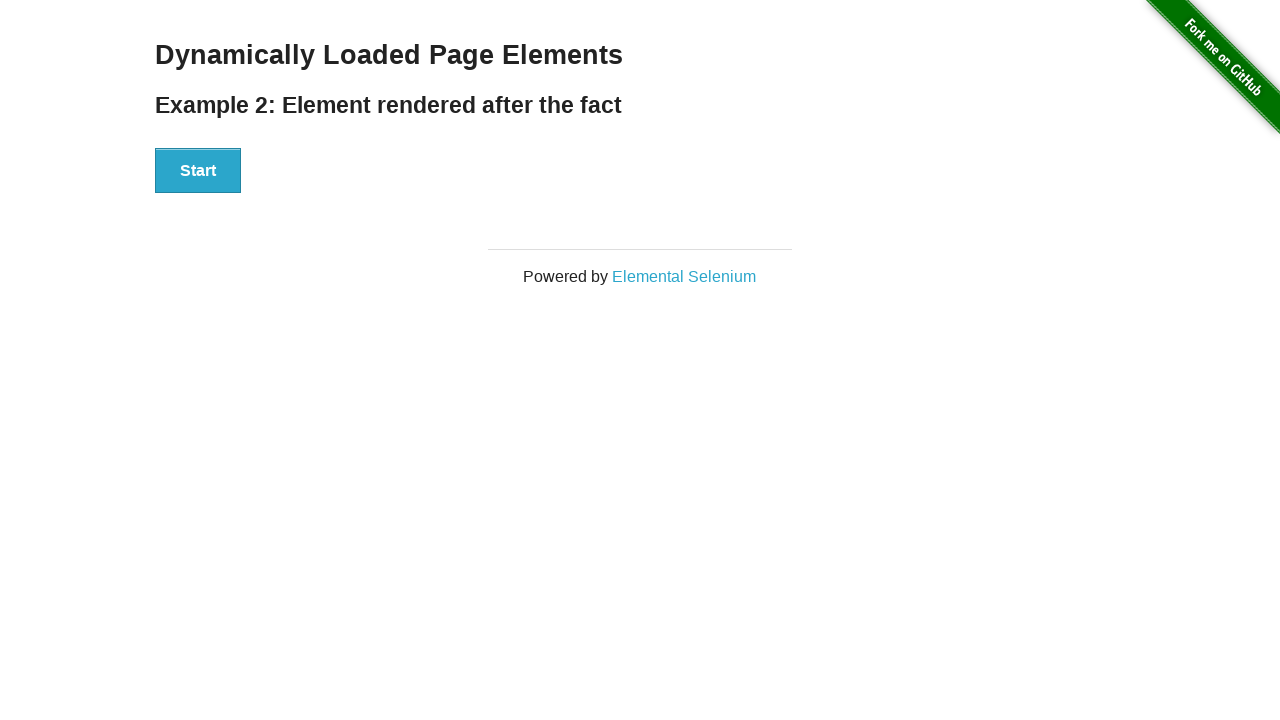

Clicked start button to trigger dynamic loading at (198, 171) on #start button
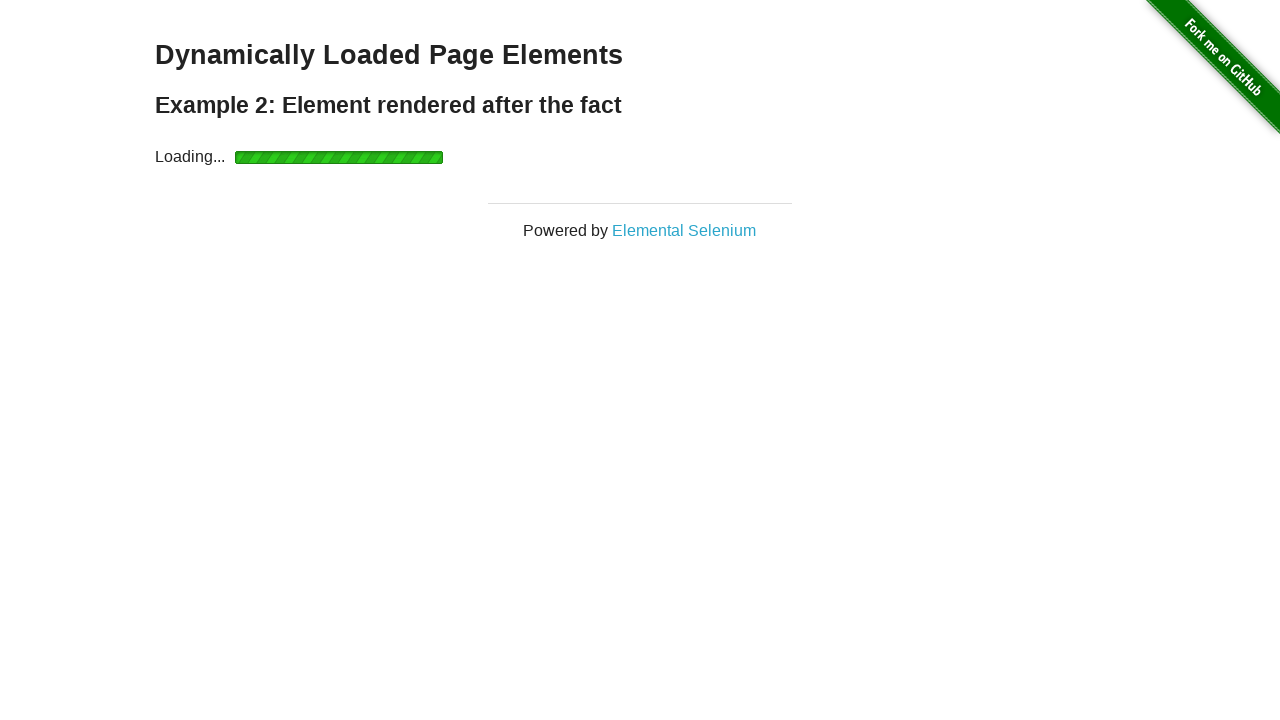

Waited up to 8 seconds for finish element to appear
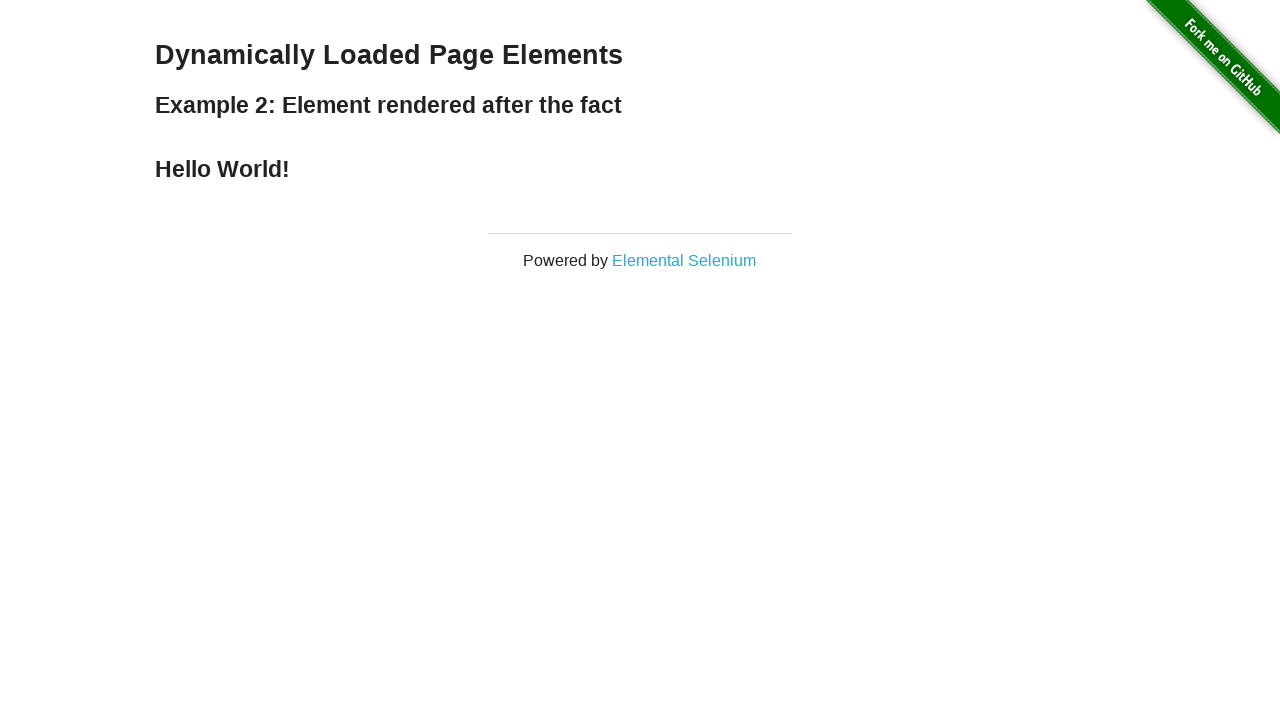

Verified 'Hello World!' message appeared
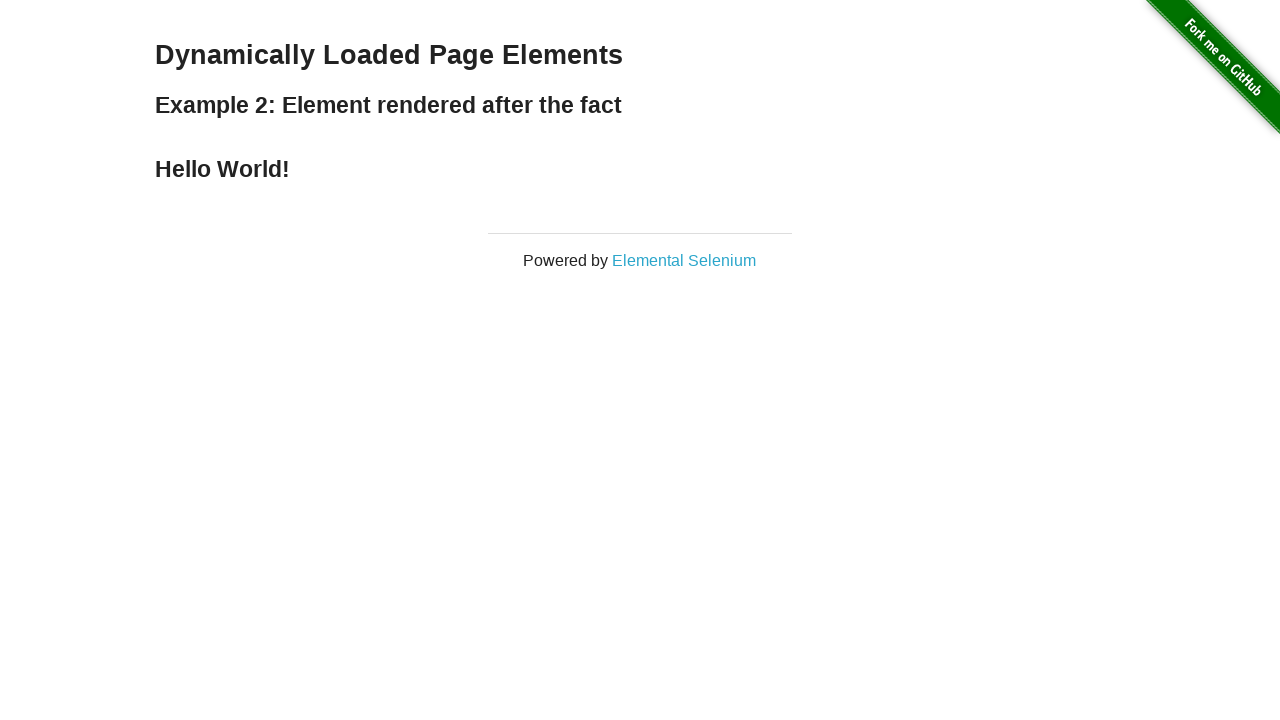

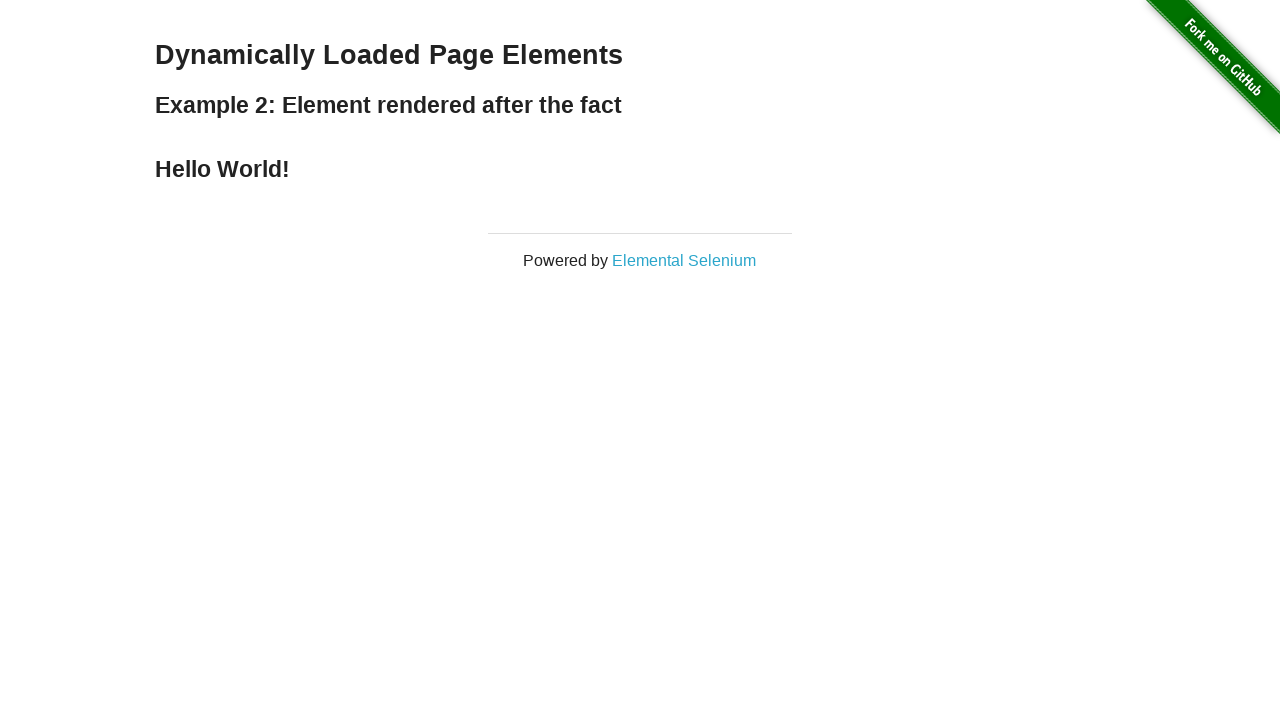